Tests handling of an entry advertisement modal popup by waiting for it to appear and clicking the close button to dismiss it.

Starting URL: http://the-internet.herokuapp.com/entry_ad

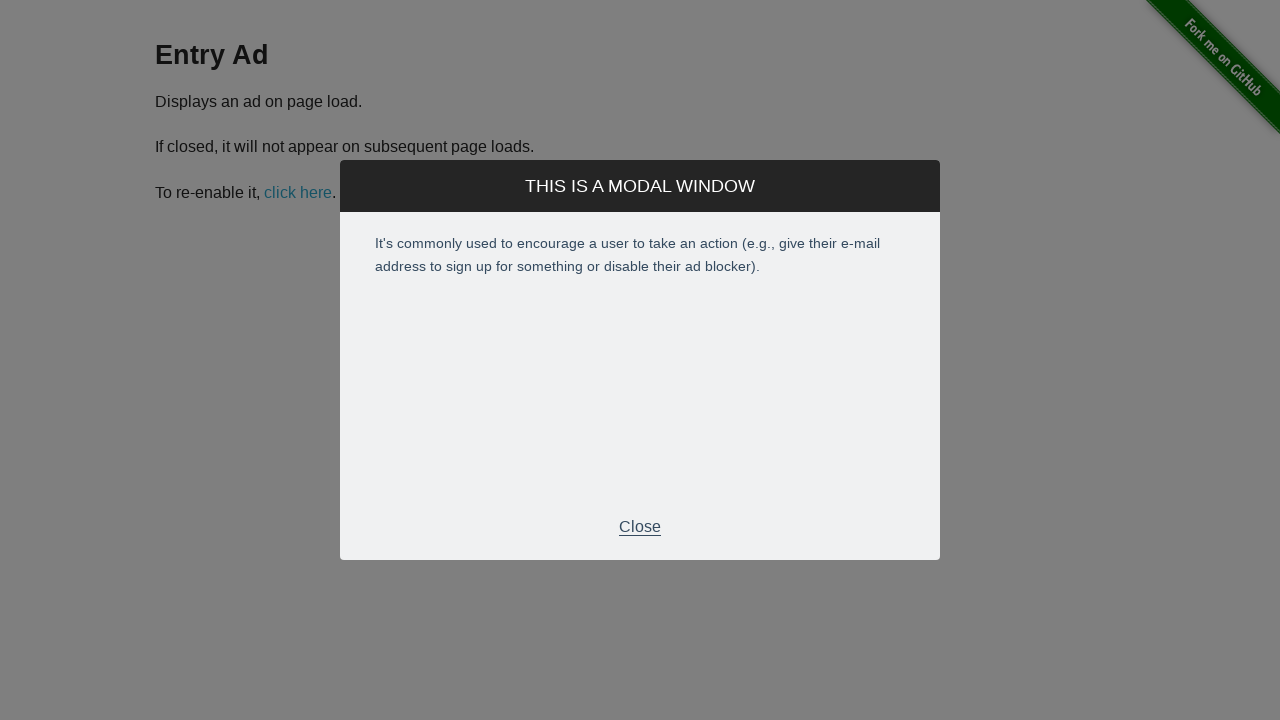

Entry advertisement modal appeared and became visible
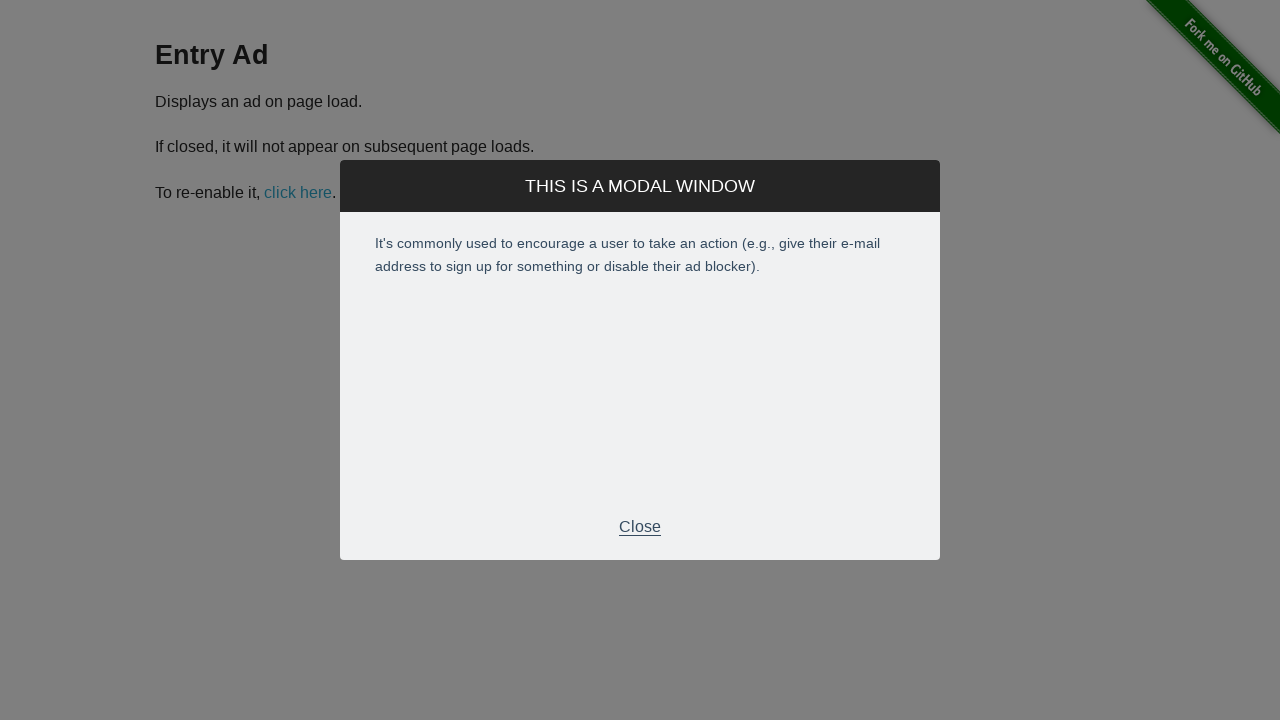

Clicked the close button in the modal footer at (640, 527) on .modal-footer p
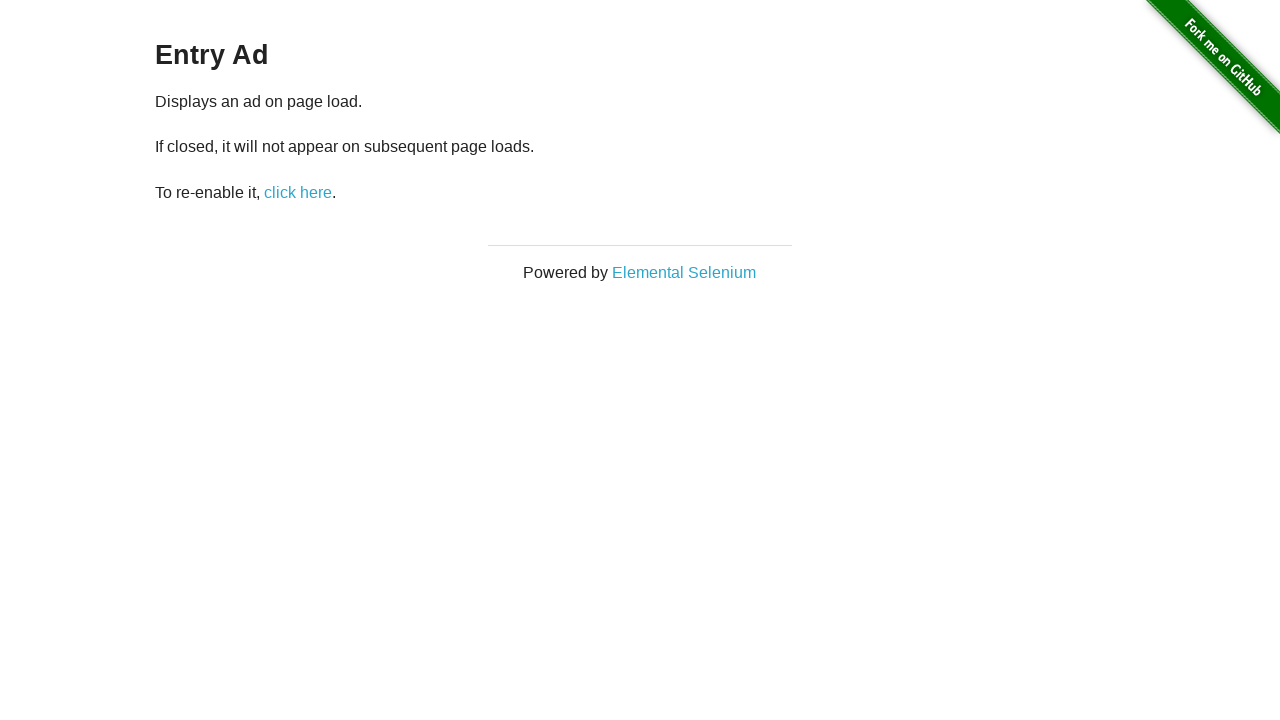

Modal was dismissed and is no longer visible
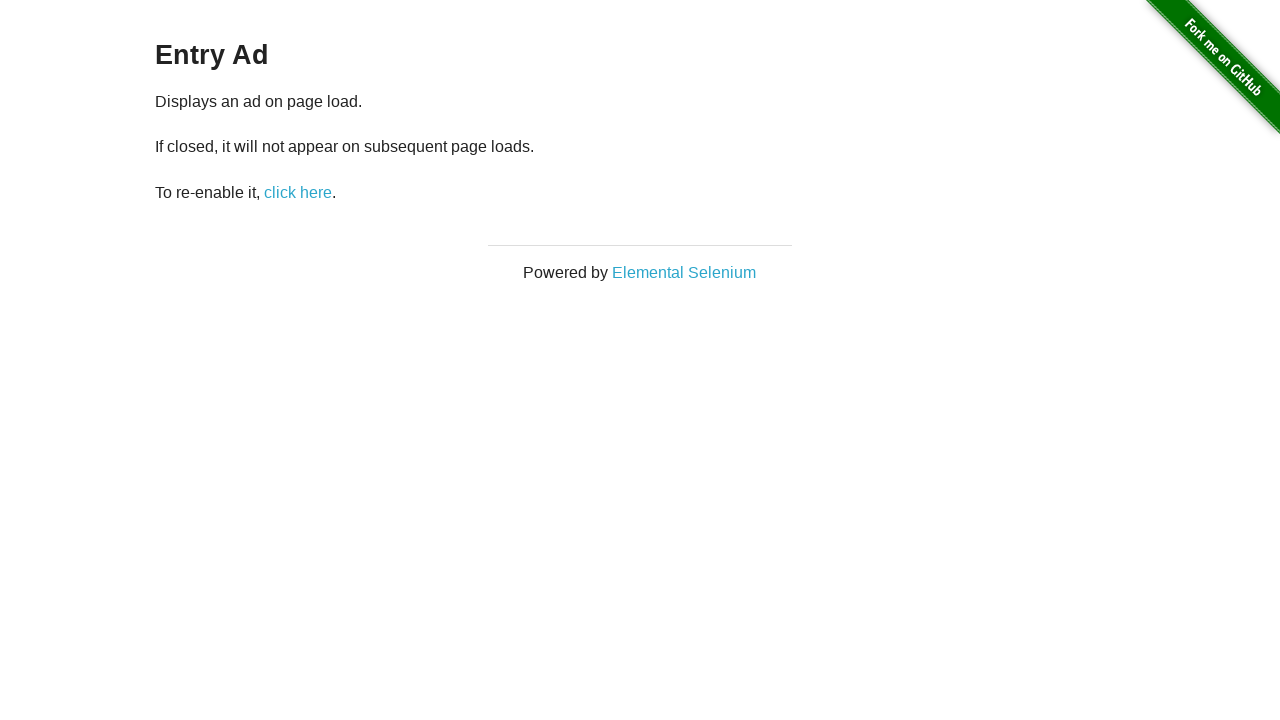

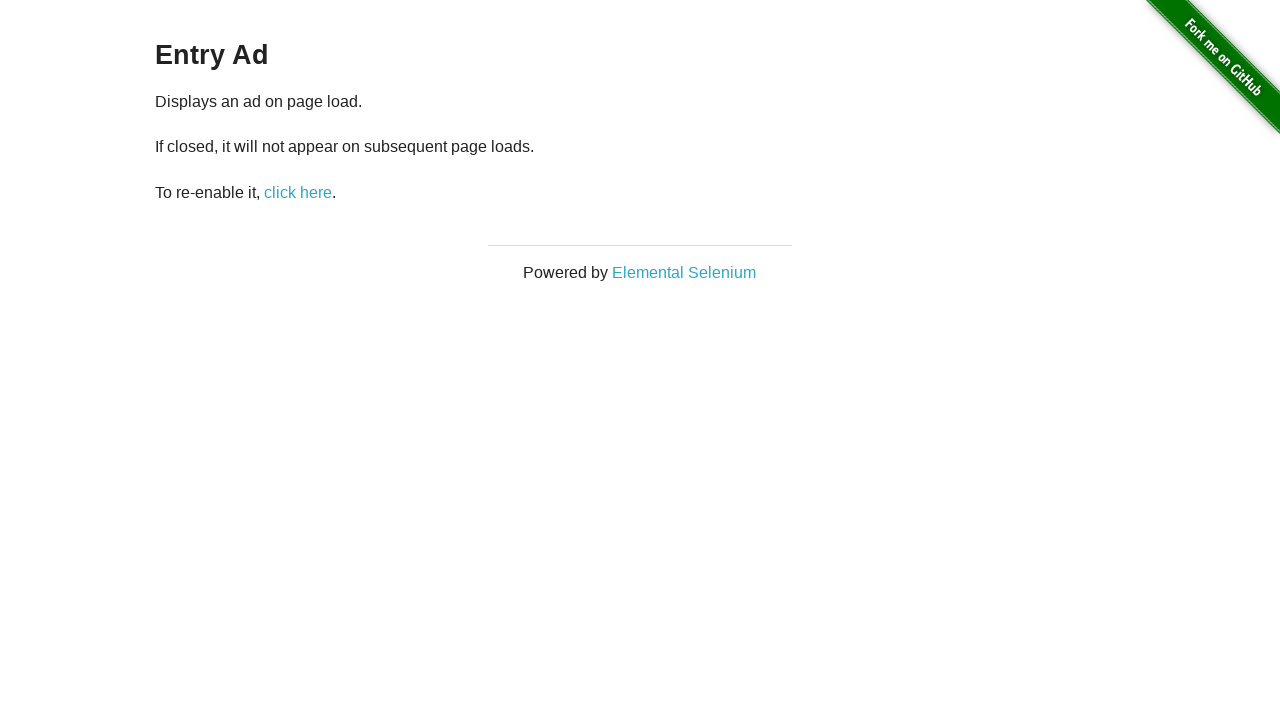